Tests dropdown selection functionality by selecting options using different methods: by value, by label, and by index

Starting URL: https://www.lambdatest.com/selenium-playground/select-dropdown-demo

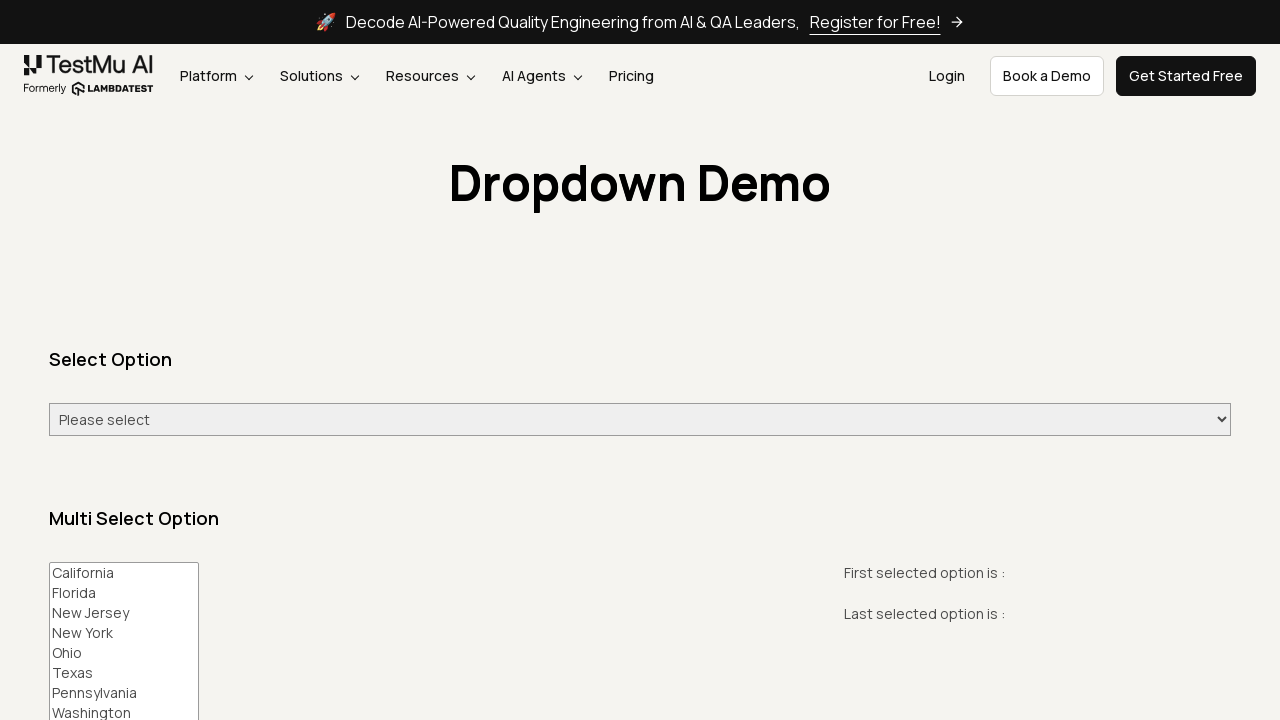

Selected 'Wednesday' from dropdown by value on select#select-demo
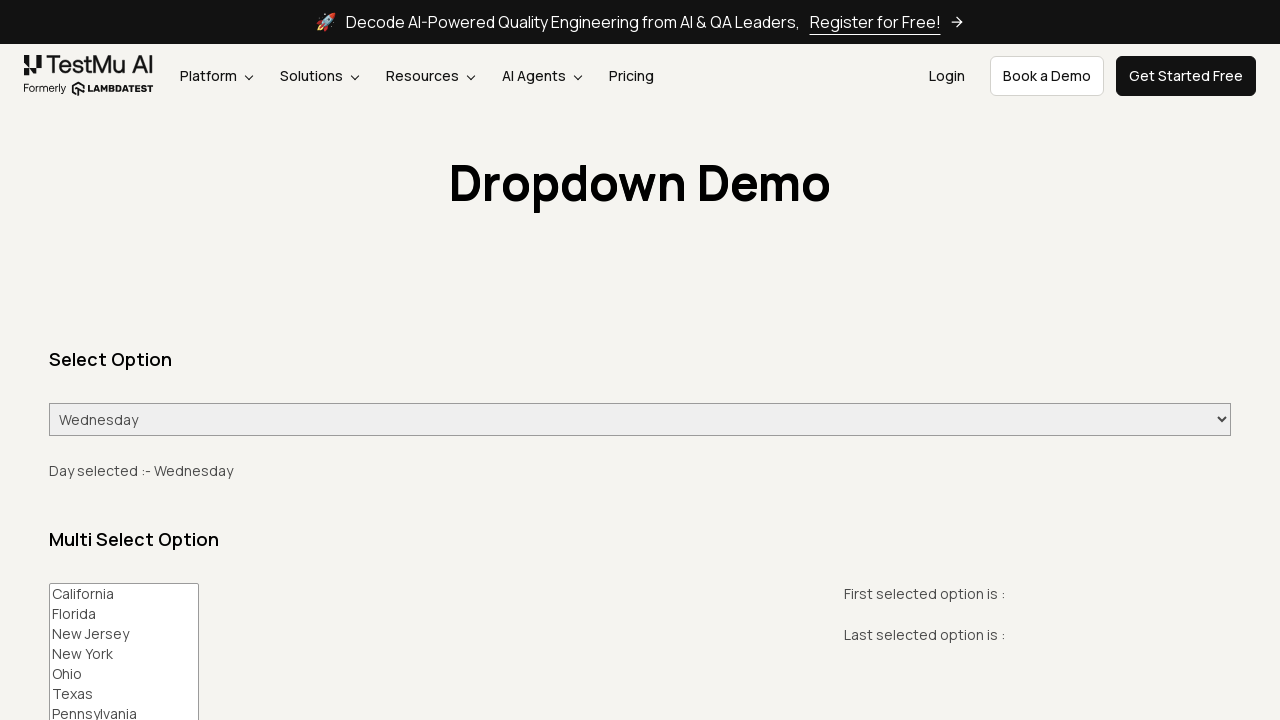

Verified 'Wednesday' is displayed as selected value
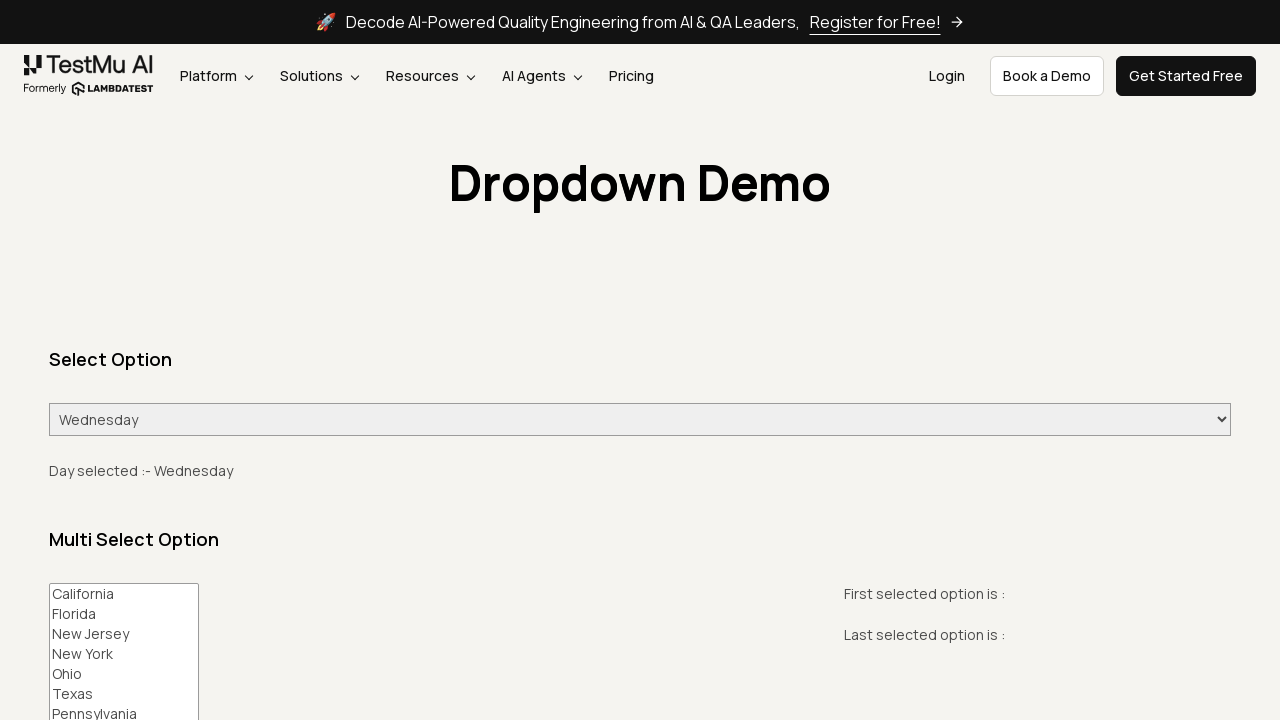

Selected 'Friday' from dropdown by label on select#select-demo
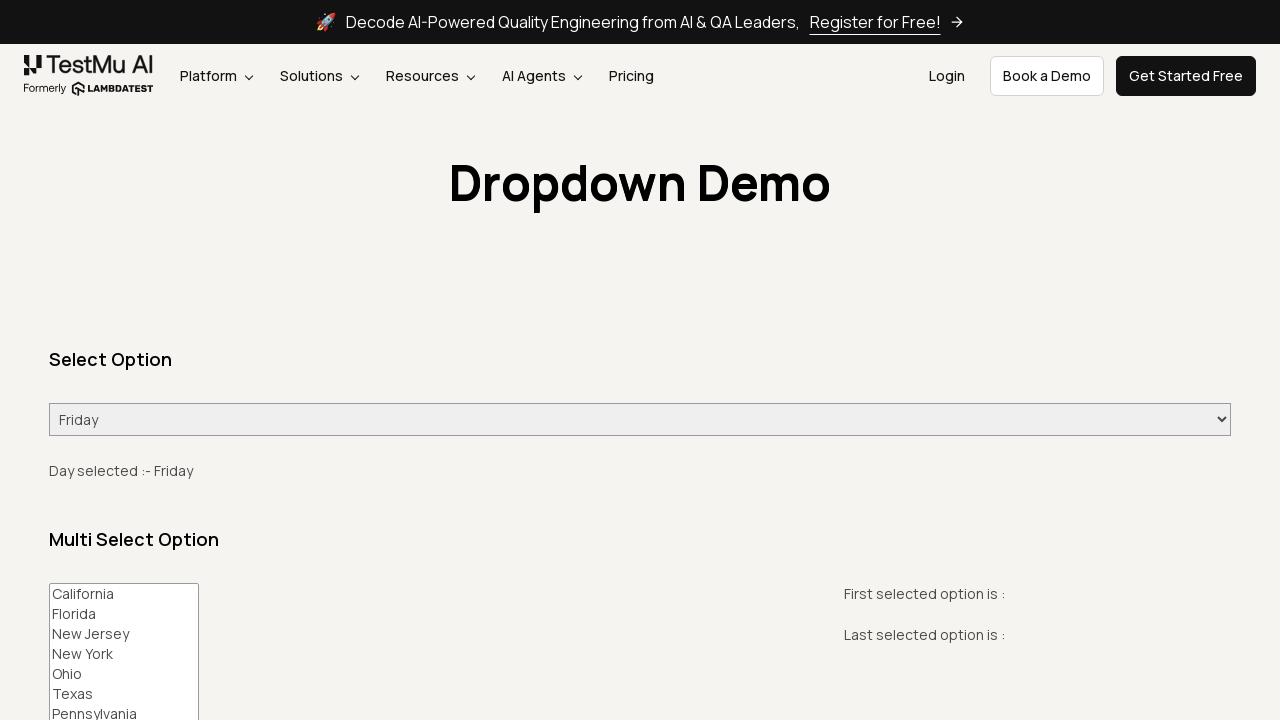

Verified 'Friday' is displayed as selected value
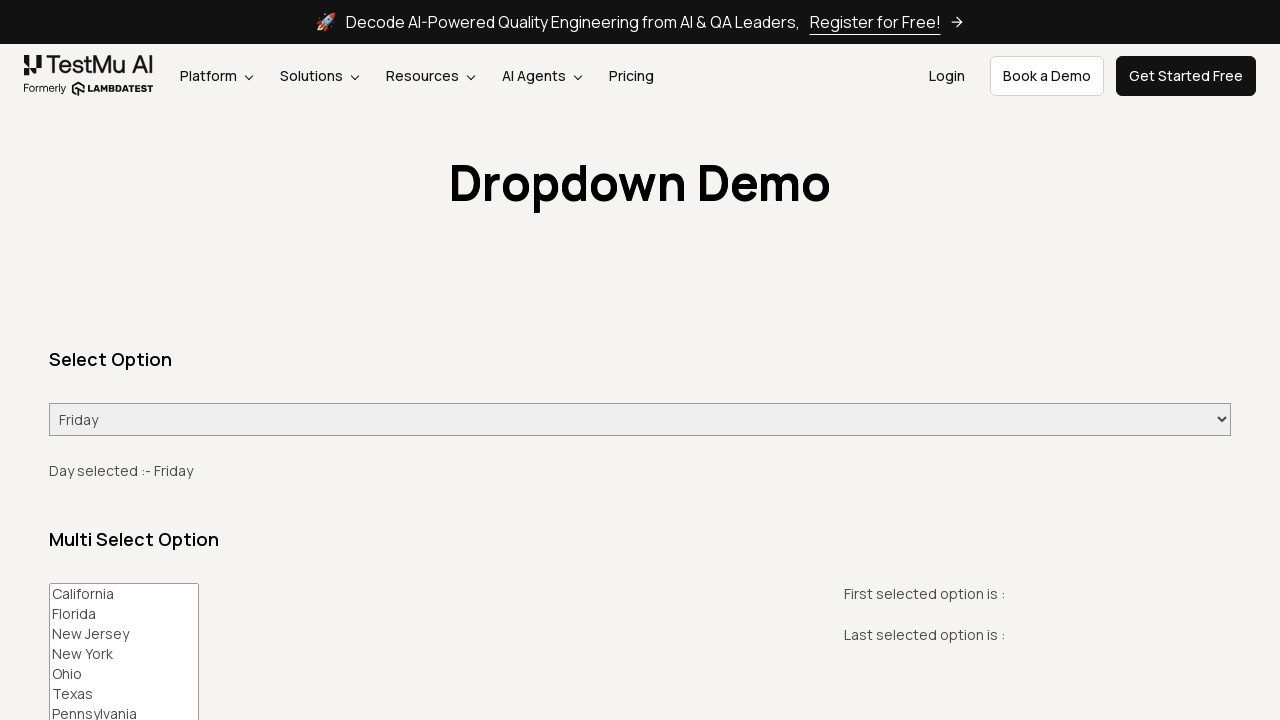

Selected option at index 2 (Monday) from dropdown on select#select-demo
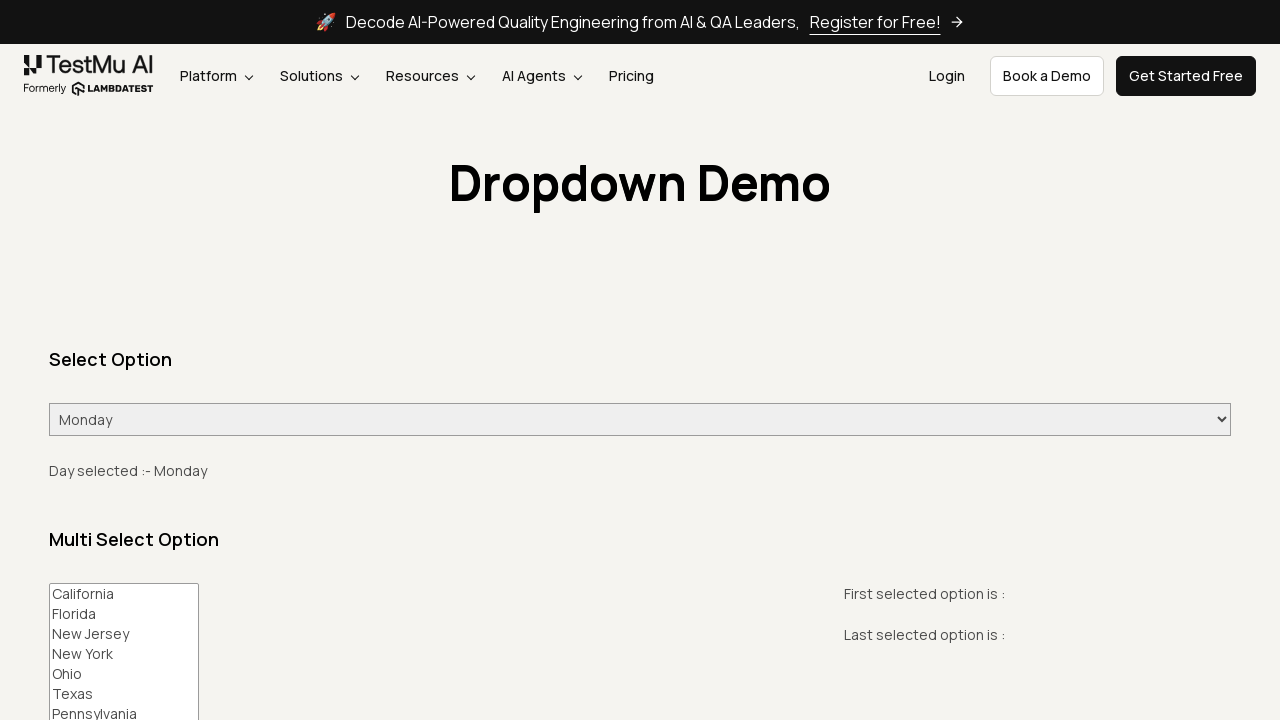

Verified 'Monday' is displayed as selected value
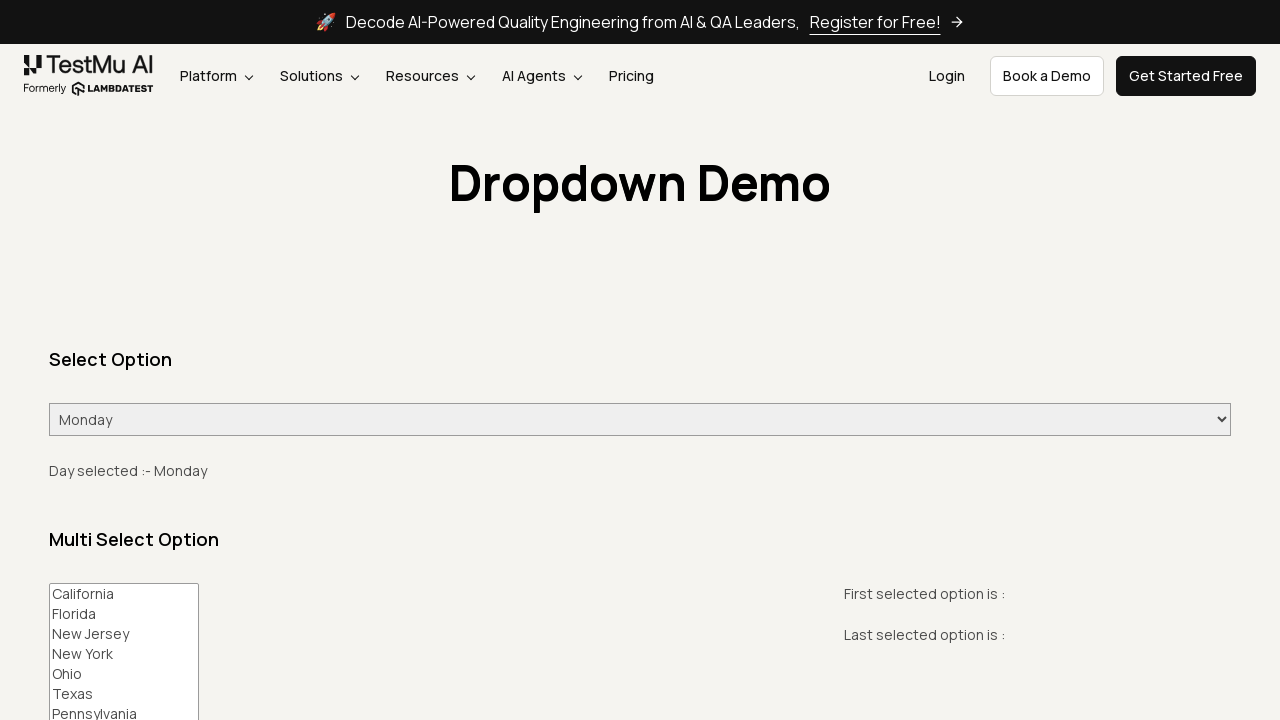

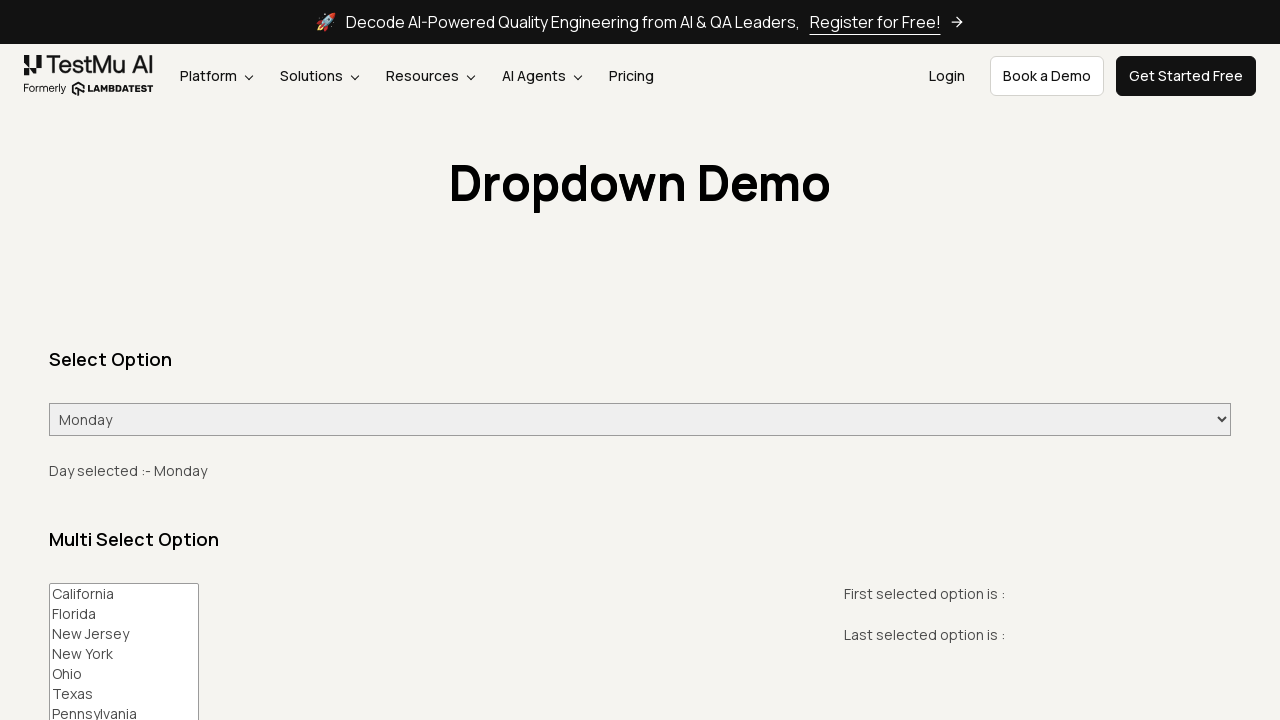